Tests feeding cats by entering number of catnips and clicking Feed button

Starting URL: https://cs1632.appspot.com/

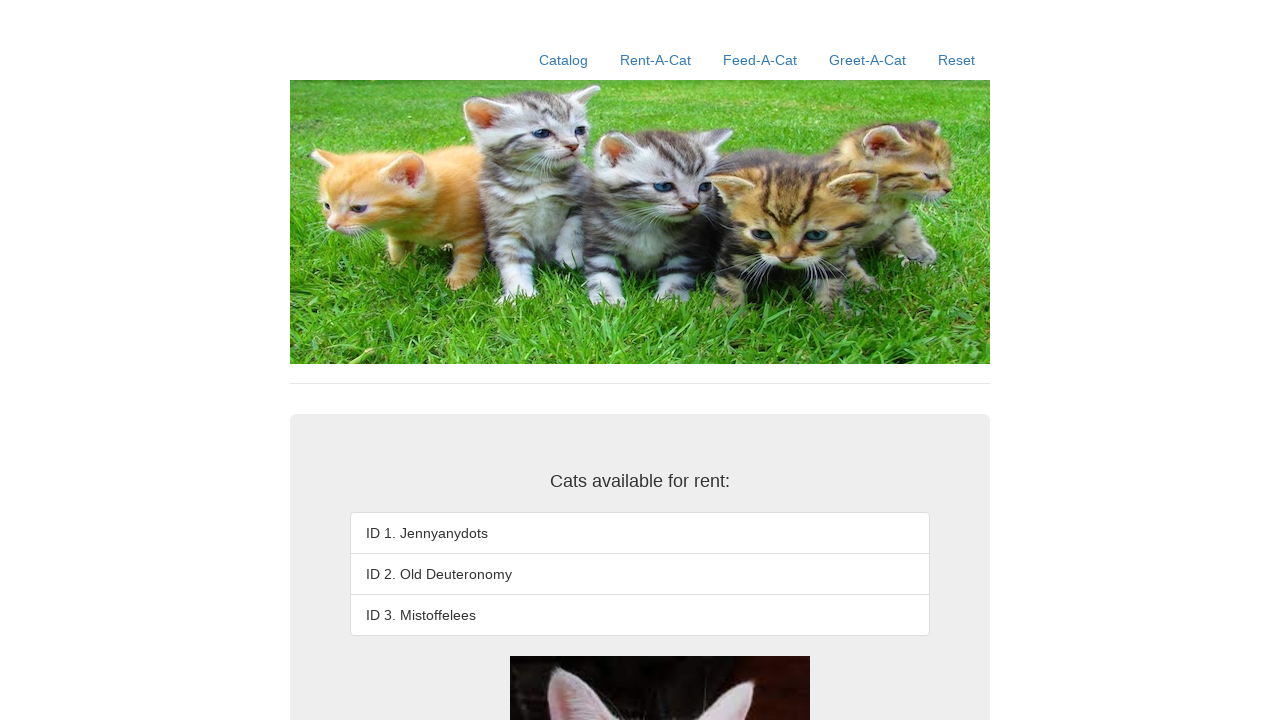

Clicked on Feed-A-Cat link at (760, 60) on text=Feed-A-Cat
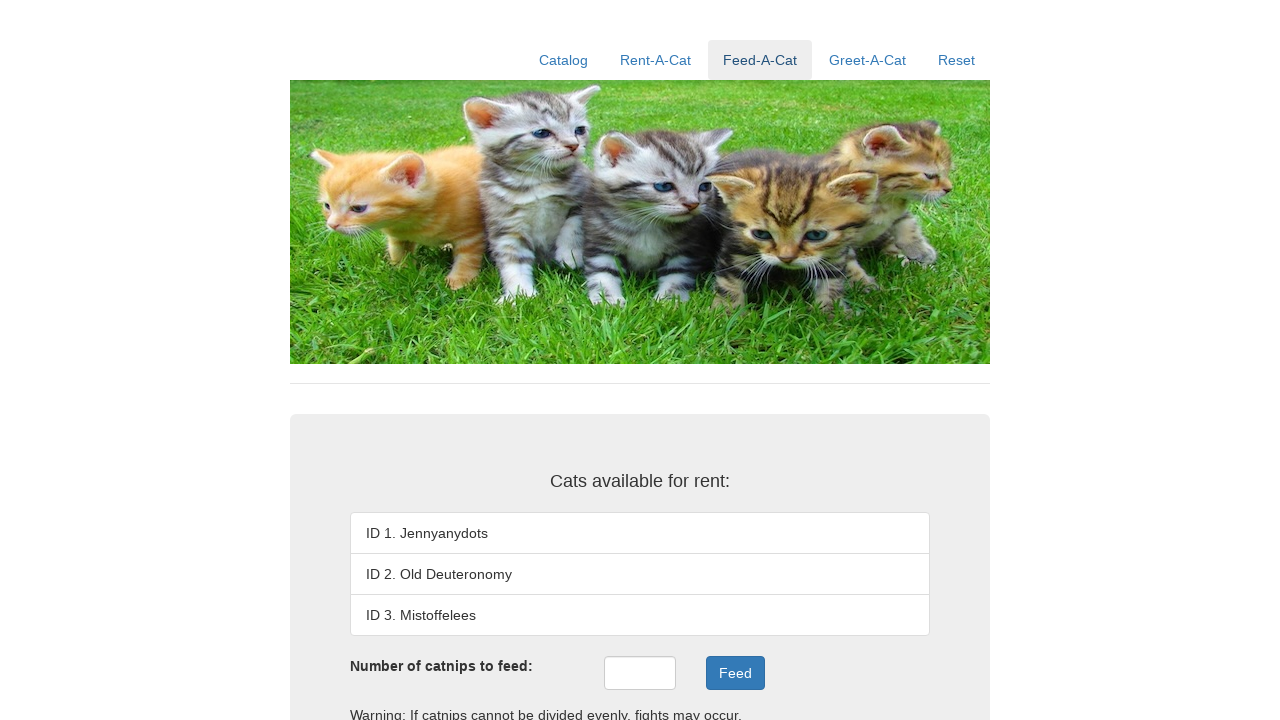

Clicked on catnips input field at (640, 673) on #catnips
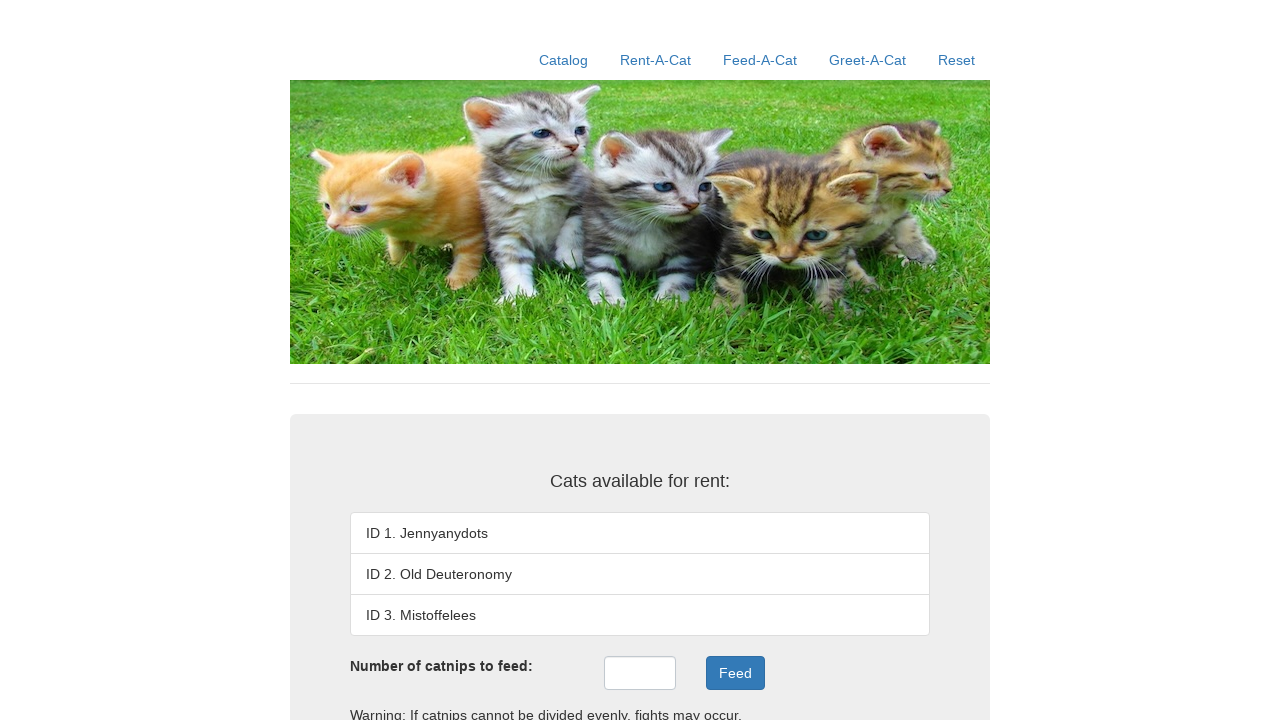

Entered 6 catnips in the input field on #catnips
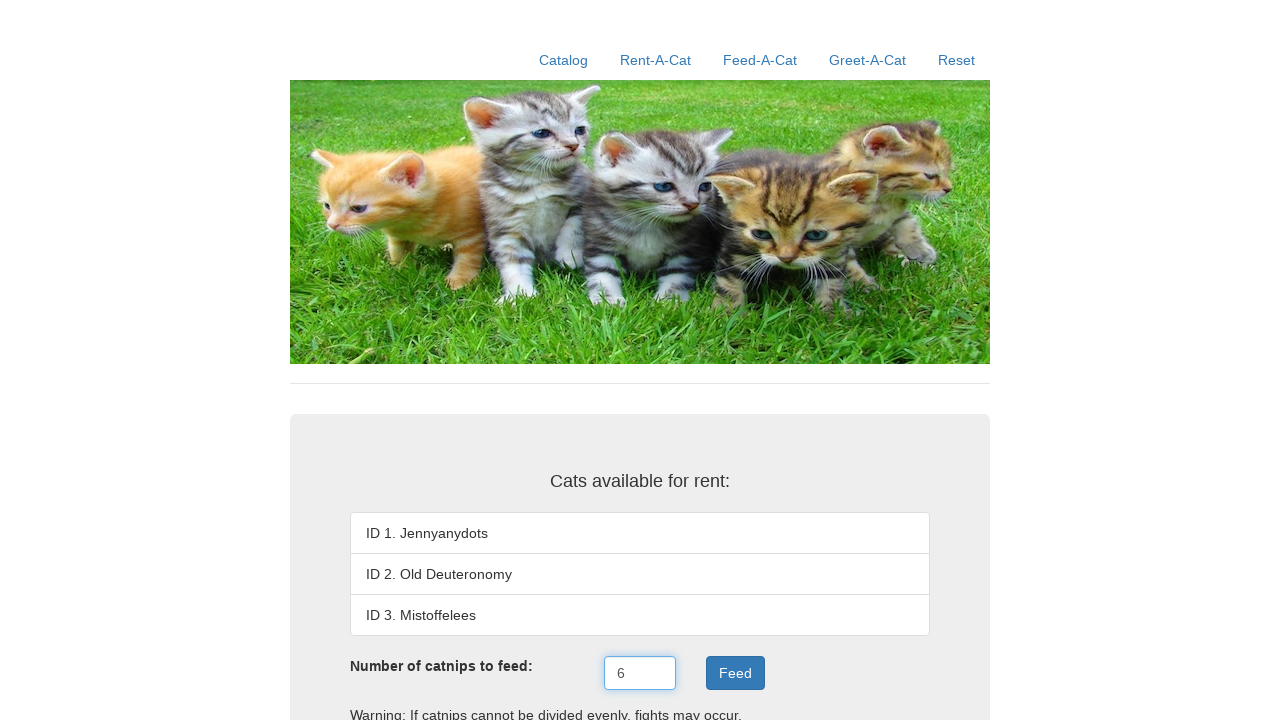

Clicked Feed button at (735, 673) on css=.btn
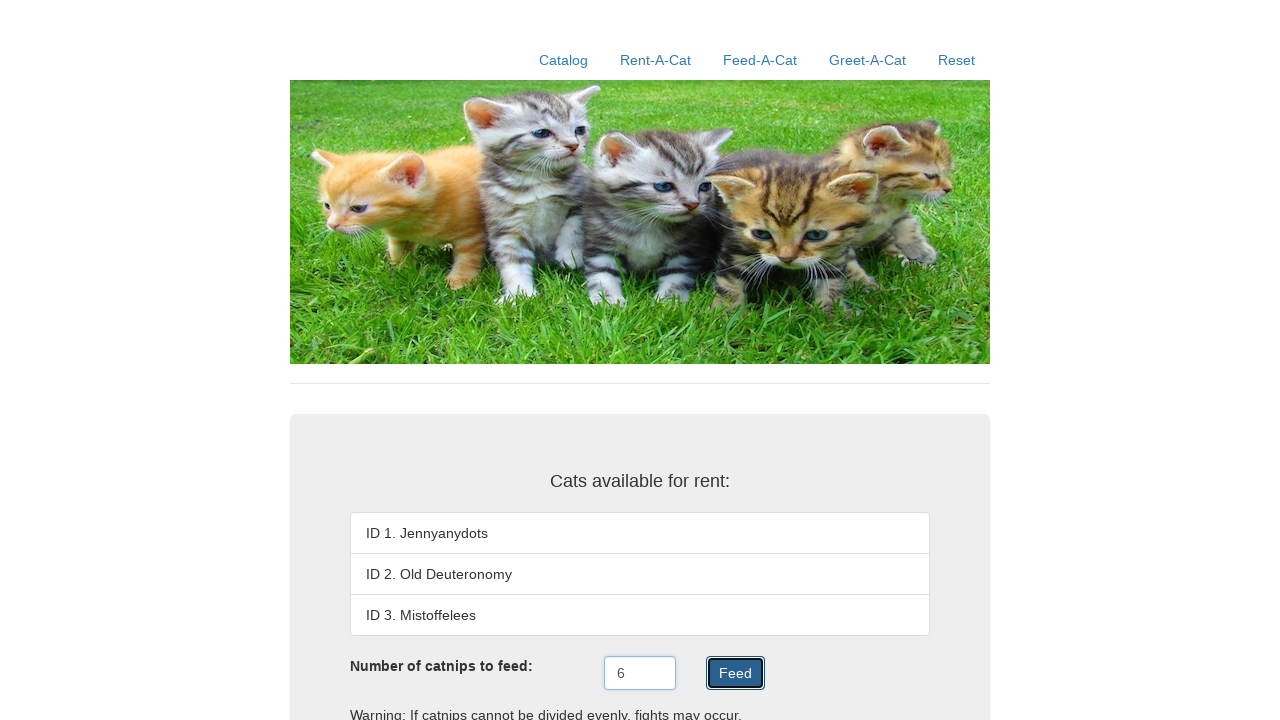

Feed result 'Nom, nom, nom.' appeared
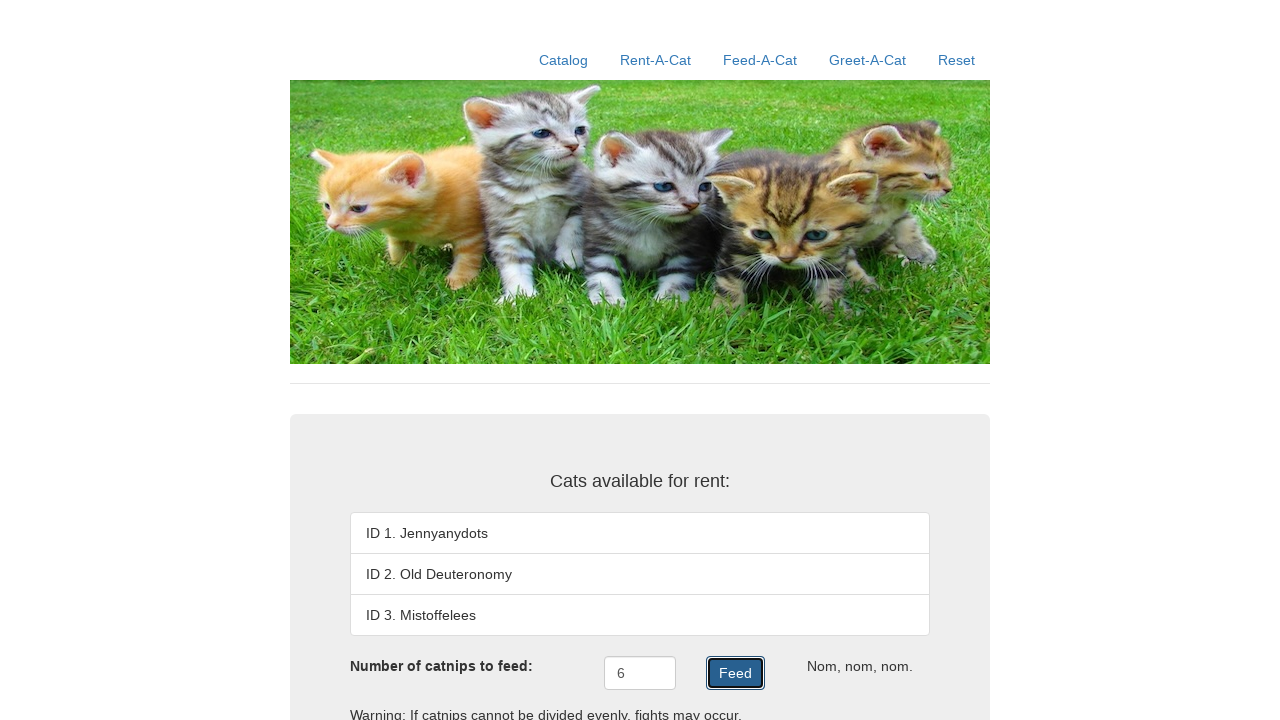

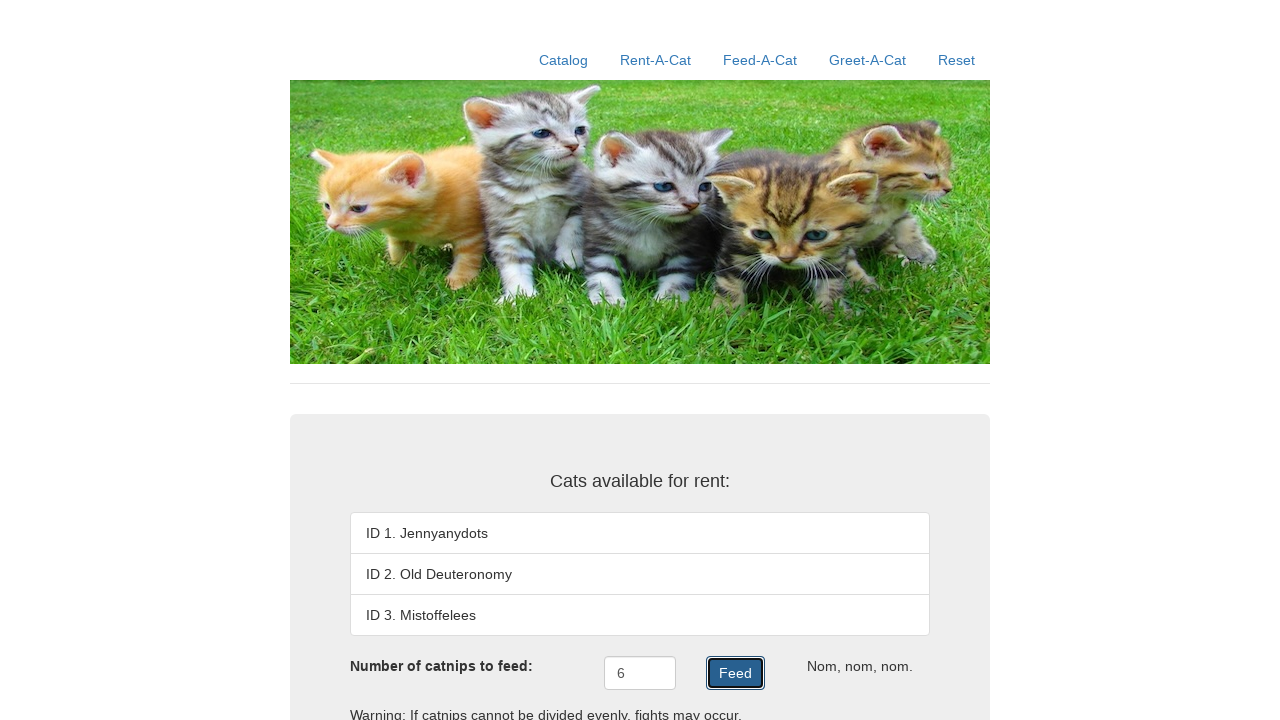